Tests the cart update functionality on demoblaze demo store by selecting a product, adding it to cart, handling the alert confirmation, viewing the cart, then navigating back and adding the same product again to verify cart updates.

Starting URL: https://www.demoblaze.com/

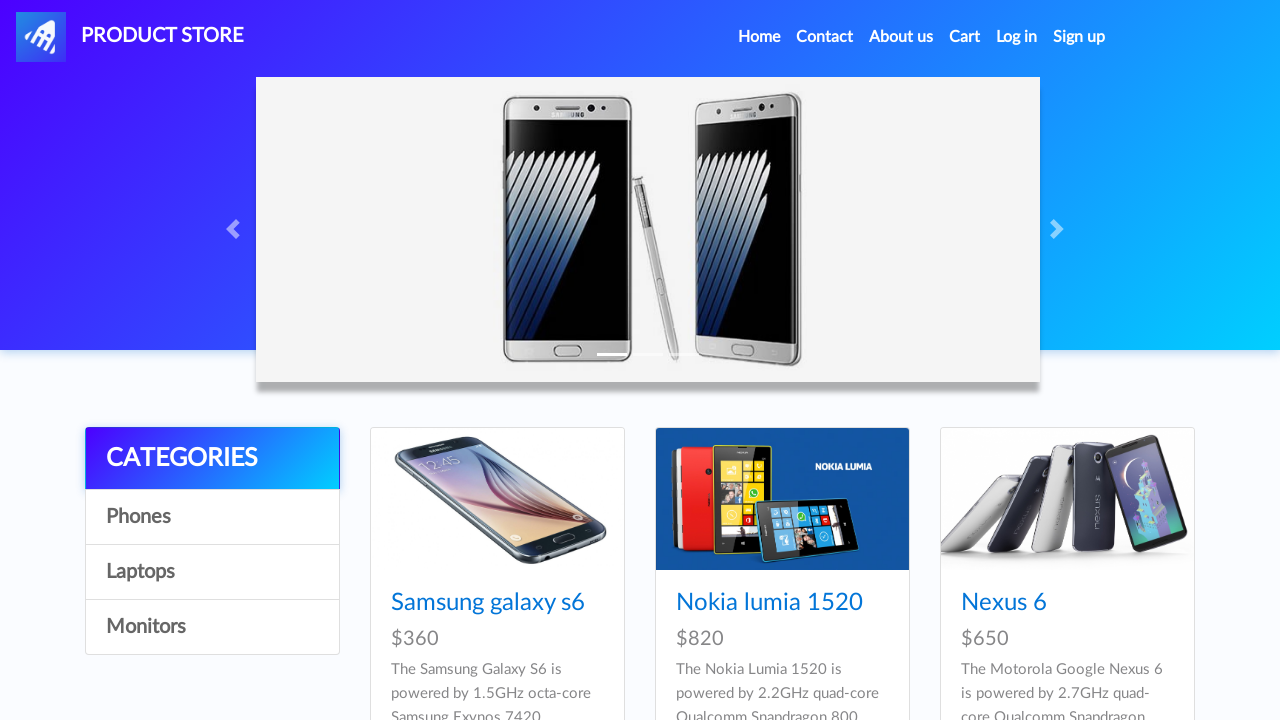

Clicked on first product in catalog at (488, 603) on xpath=//*[@id='tbodyid']/div[1]/div/div/h4/a
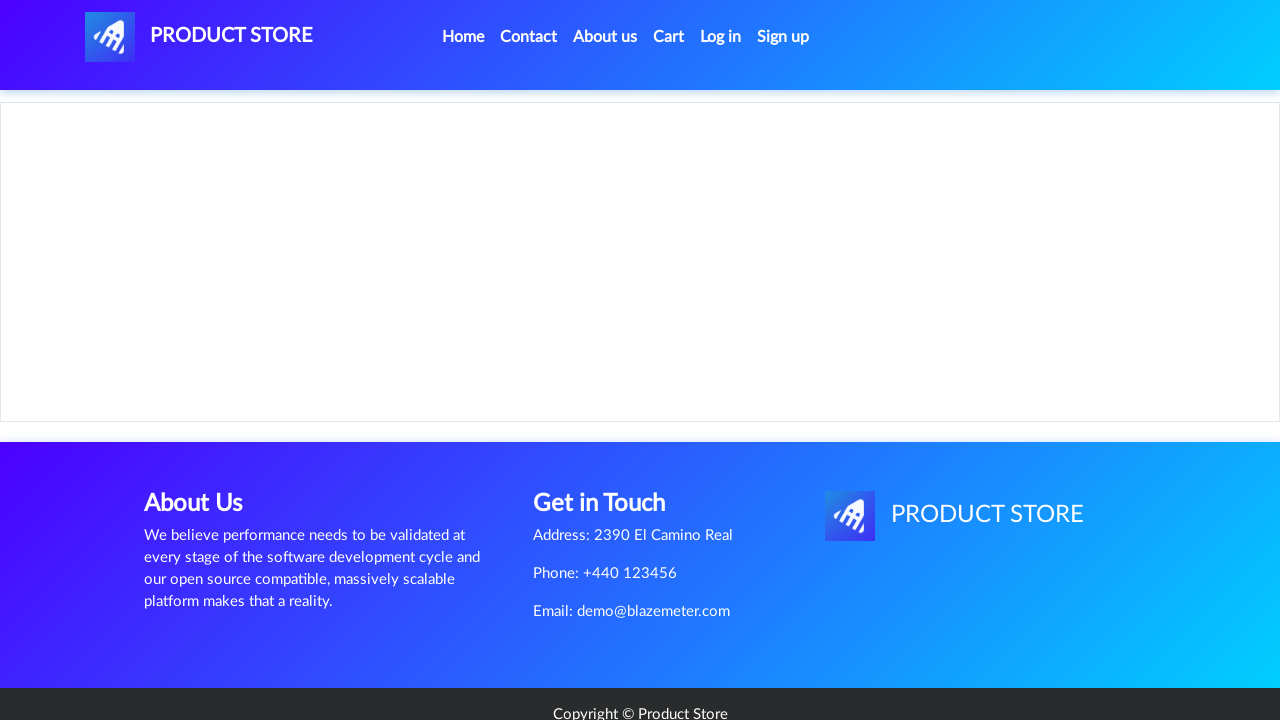

Product page loaded, Add to cart button visible
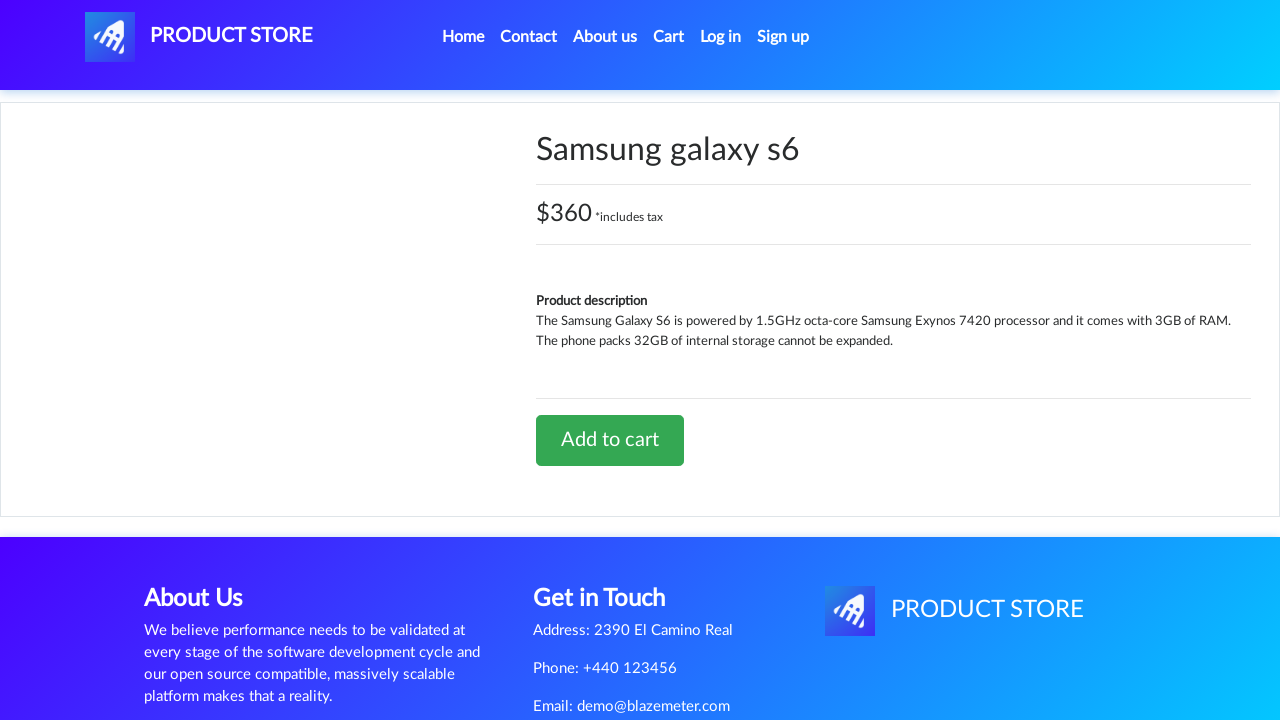

Clicked Add to cart button at (610, 440) on xpath=//*[@id='tbodyid']/div[2]/div/a
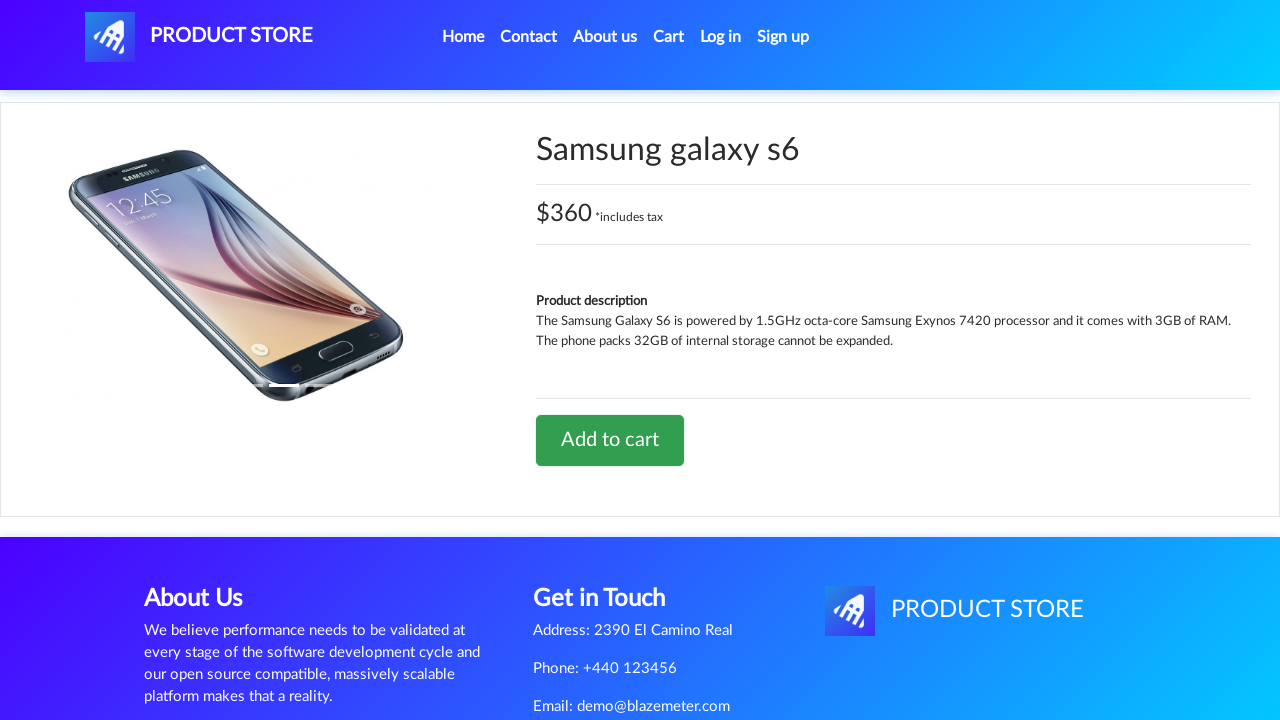

Alert dialog handled and accepted
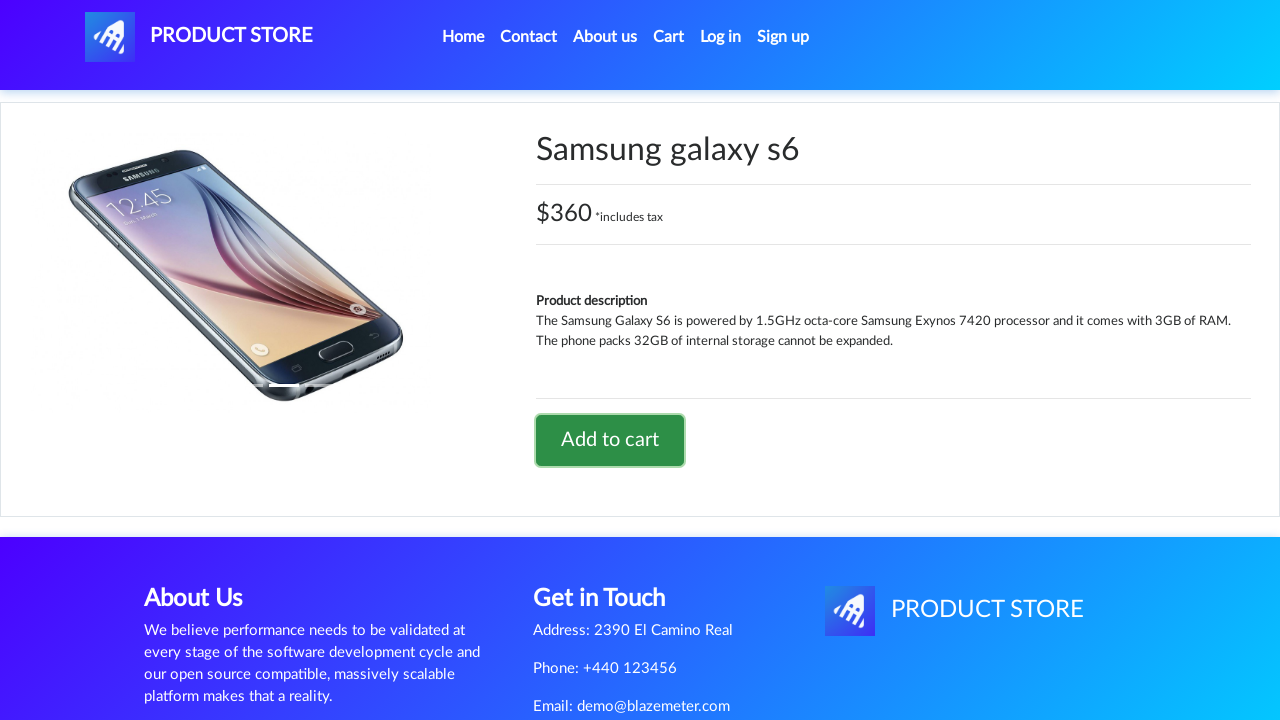

Clicked on Cart link at (669, 37) on #cartur
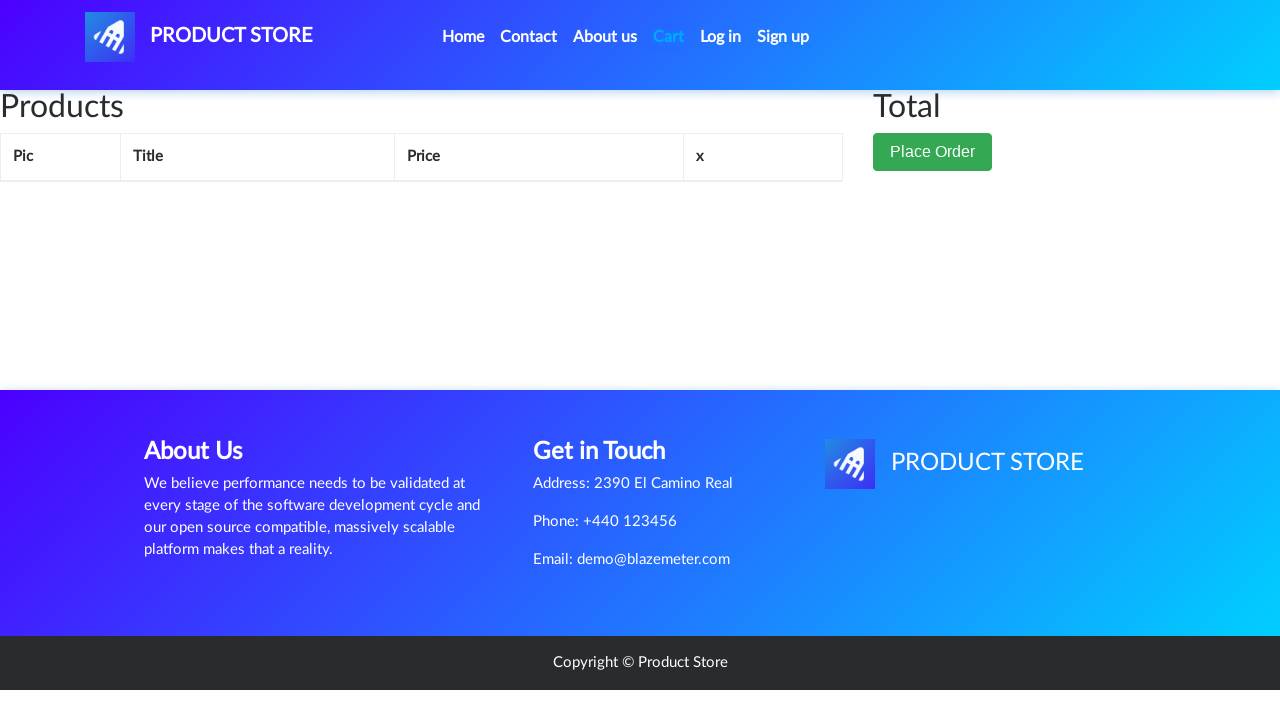

Cart loaded and product item visible
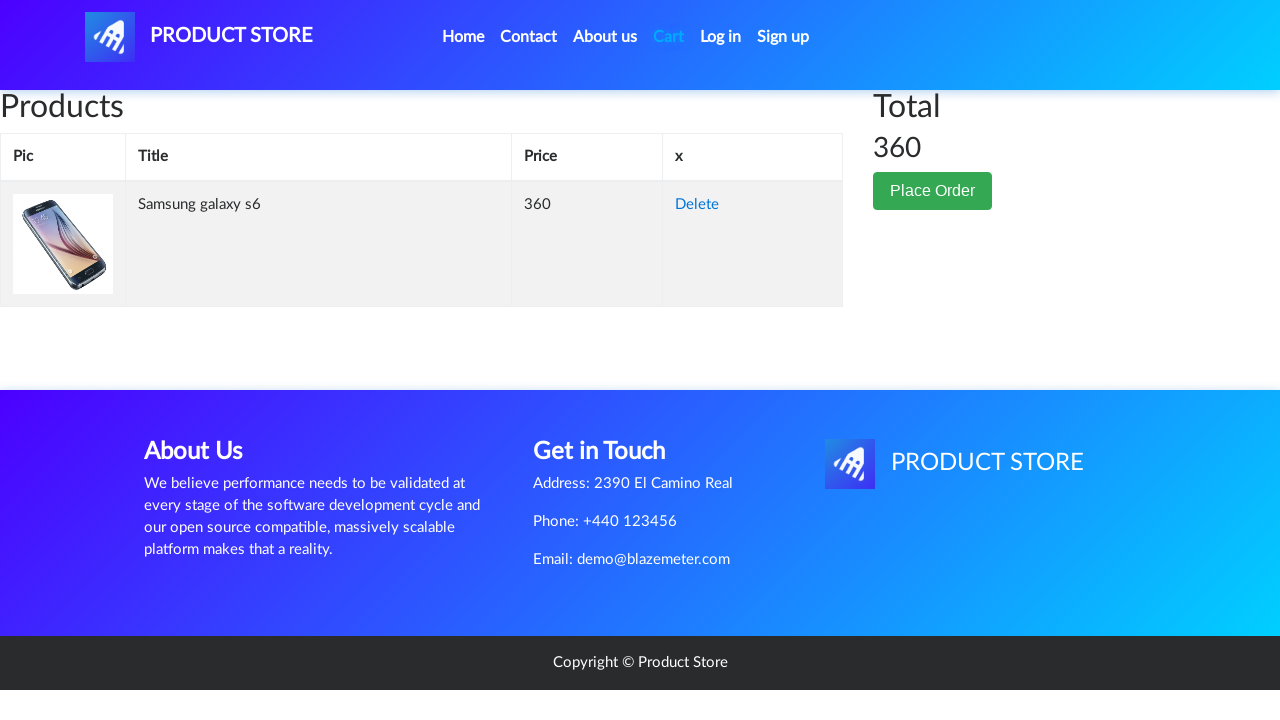

Navigated back to home page
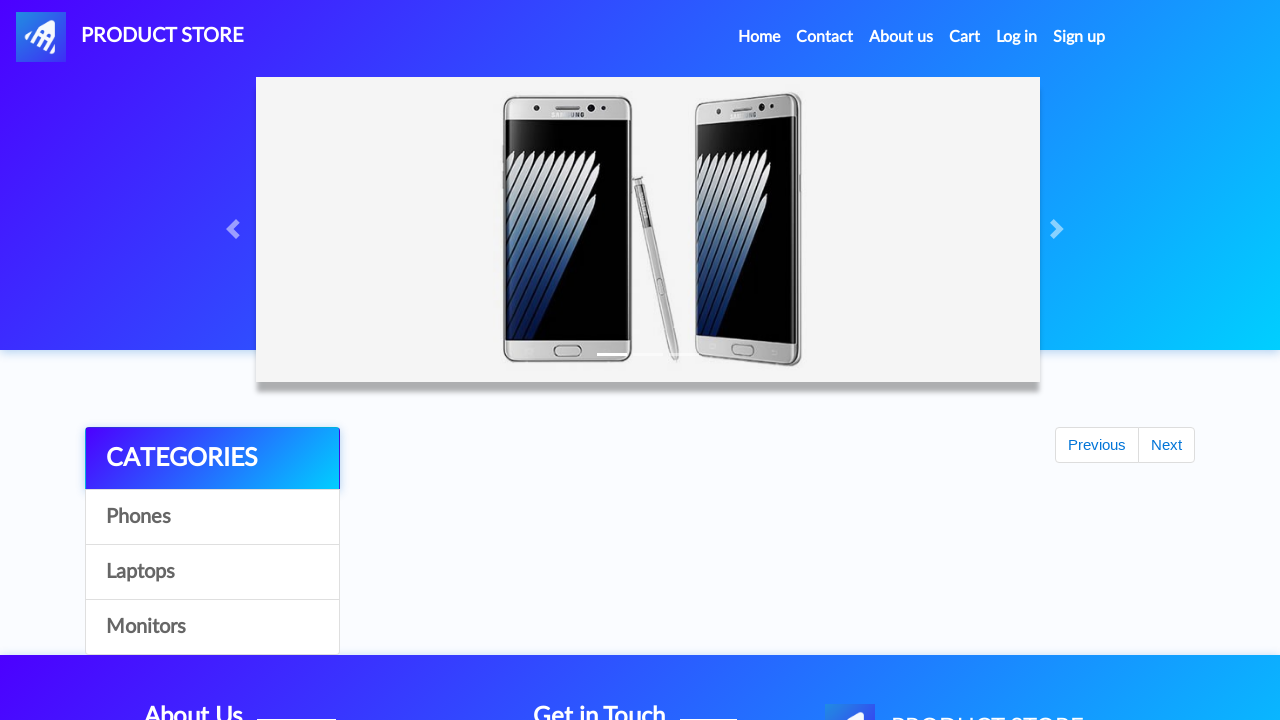

Home page loaded and first product visible
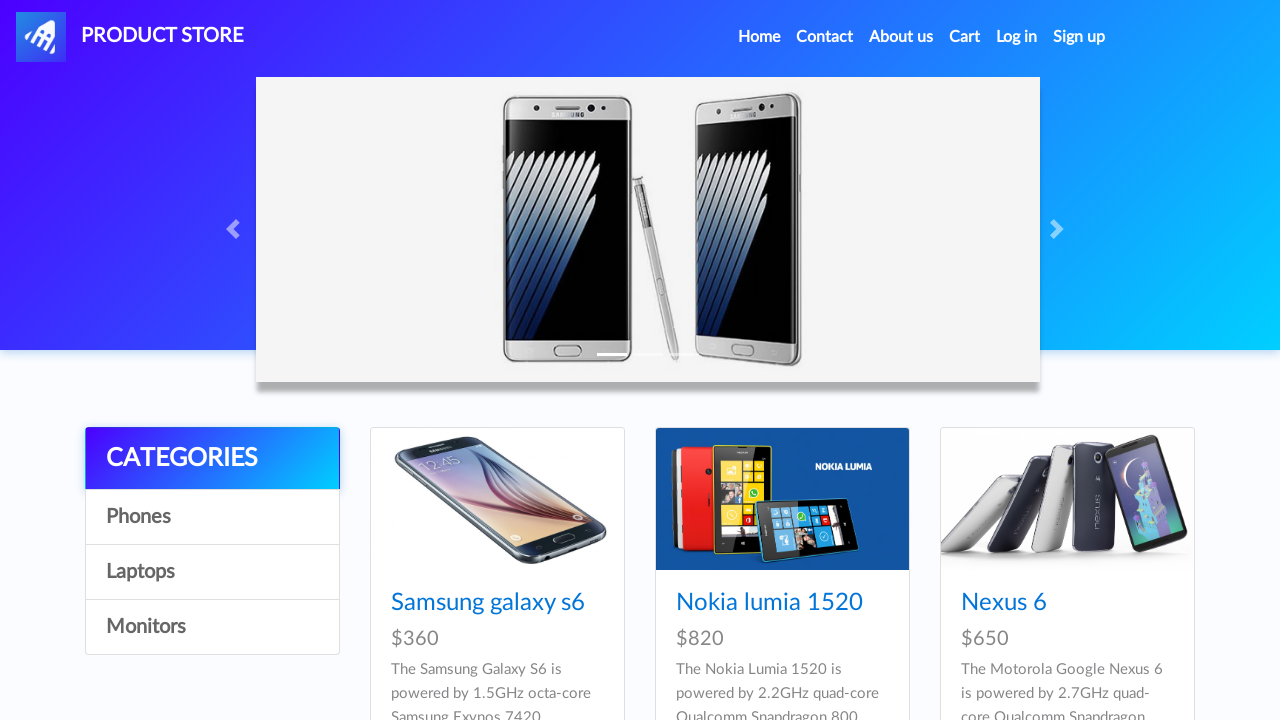

Clicked on first product again at (488, 603) on xpath=//*[@id='tbodyid']/div[1]/div/div/h4/a
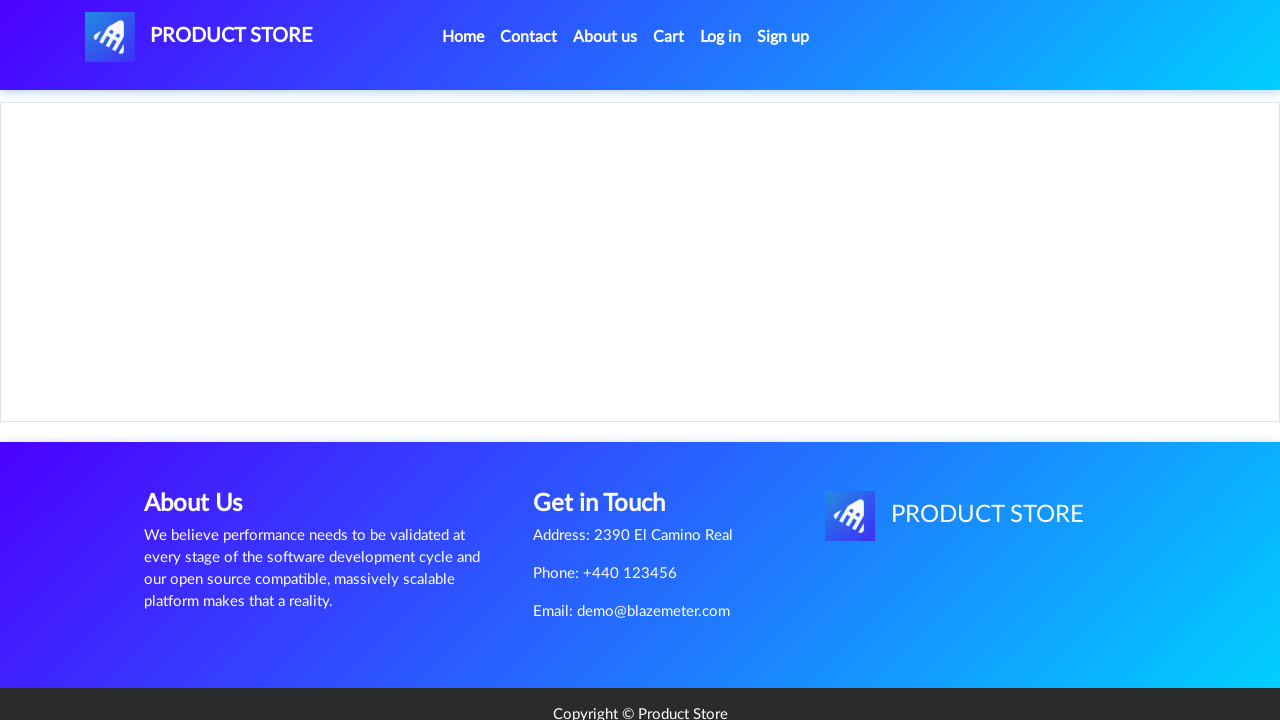

Product page loaded again, Add to cart button visible
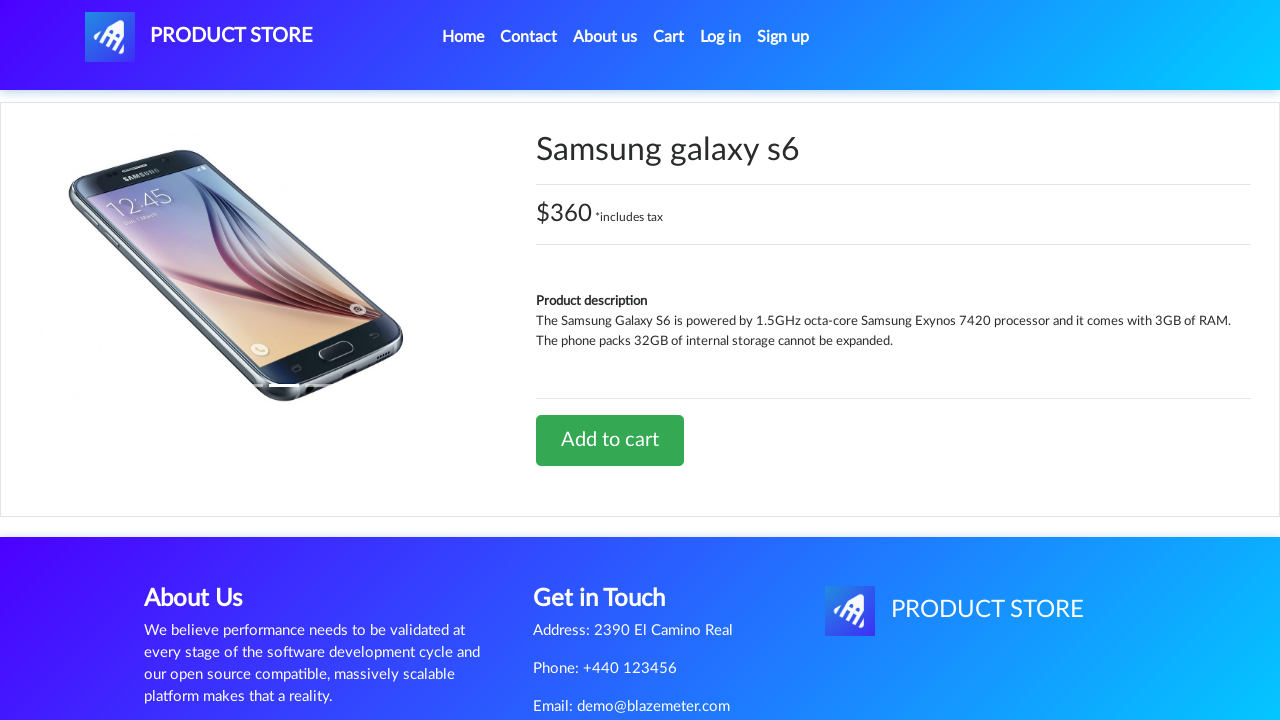

Clicked Add to cart button second time at (610, 440) on xpath=//*[@id='tbodyid']/div[2]/div/a
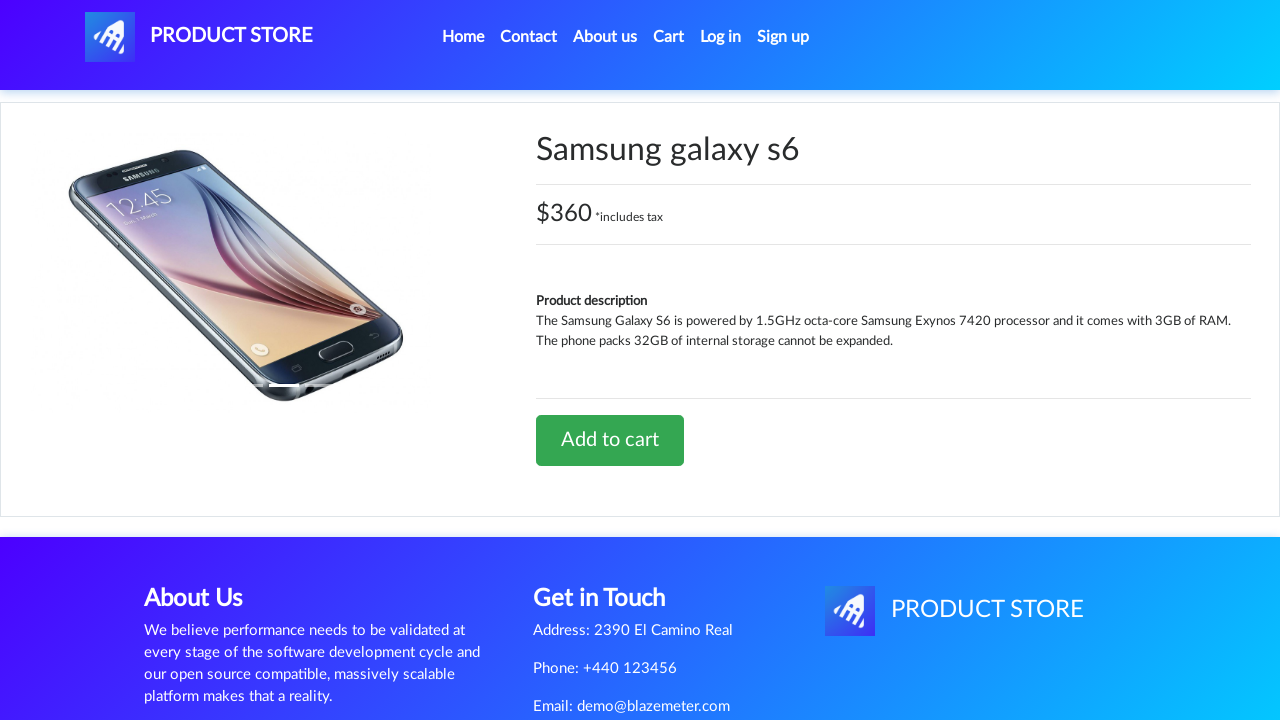

Alert dialog handled for second product addition
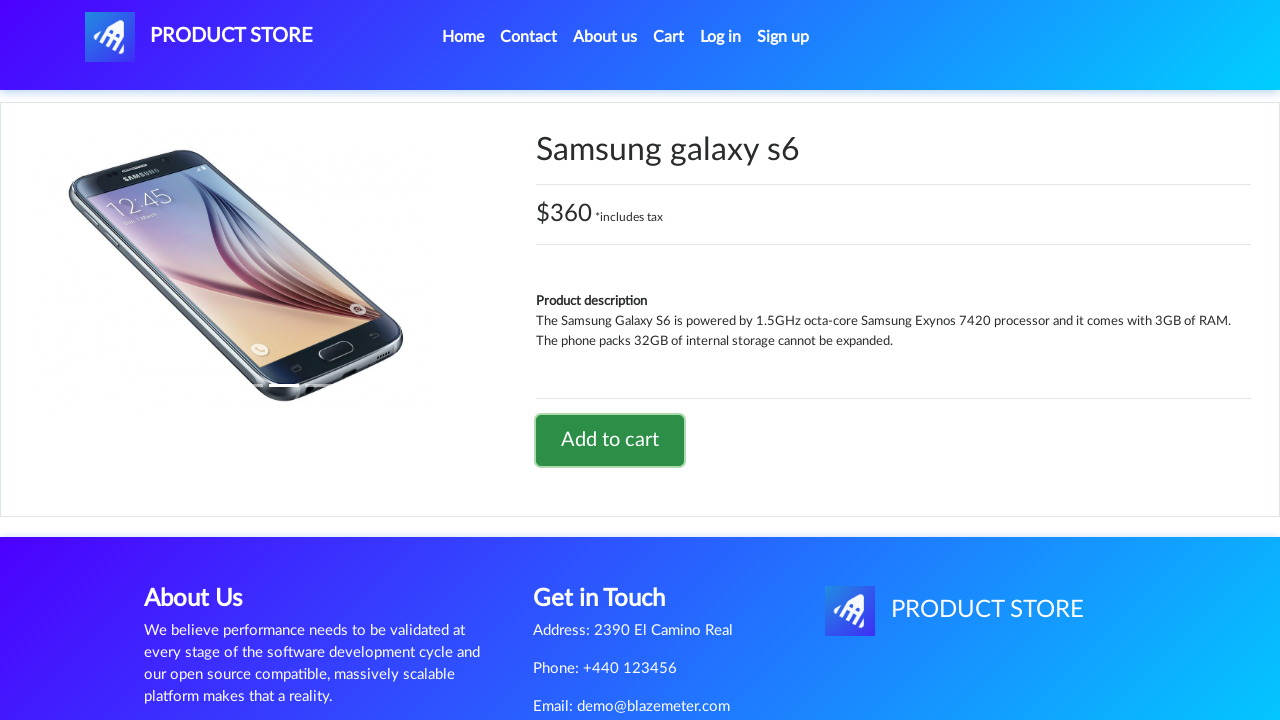

Clicked on Cart link to view updated cart at (669, 37) on #cartur
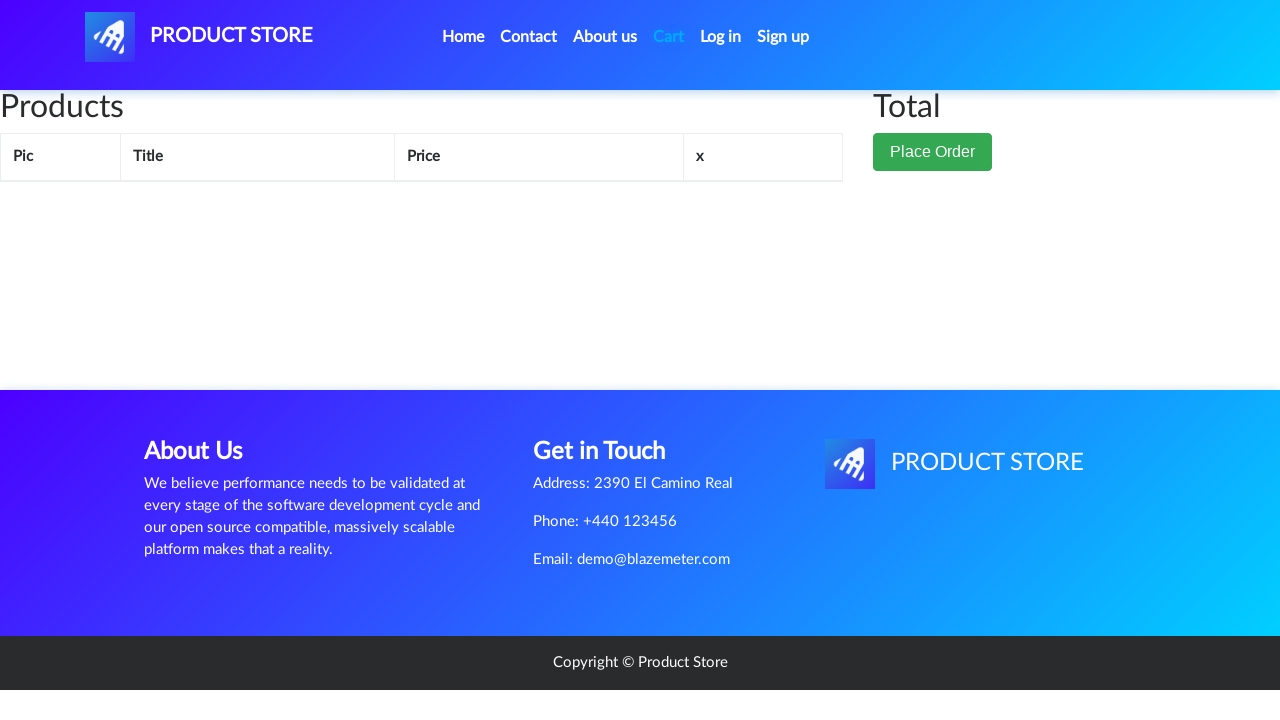

Cart loaded with updated items and total price displayed
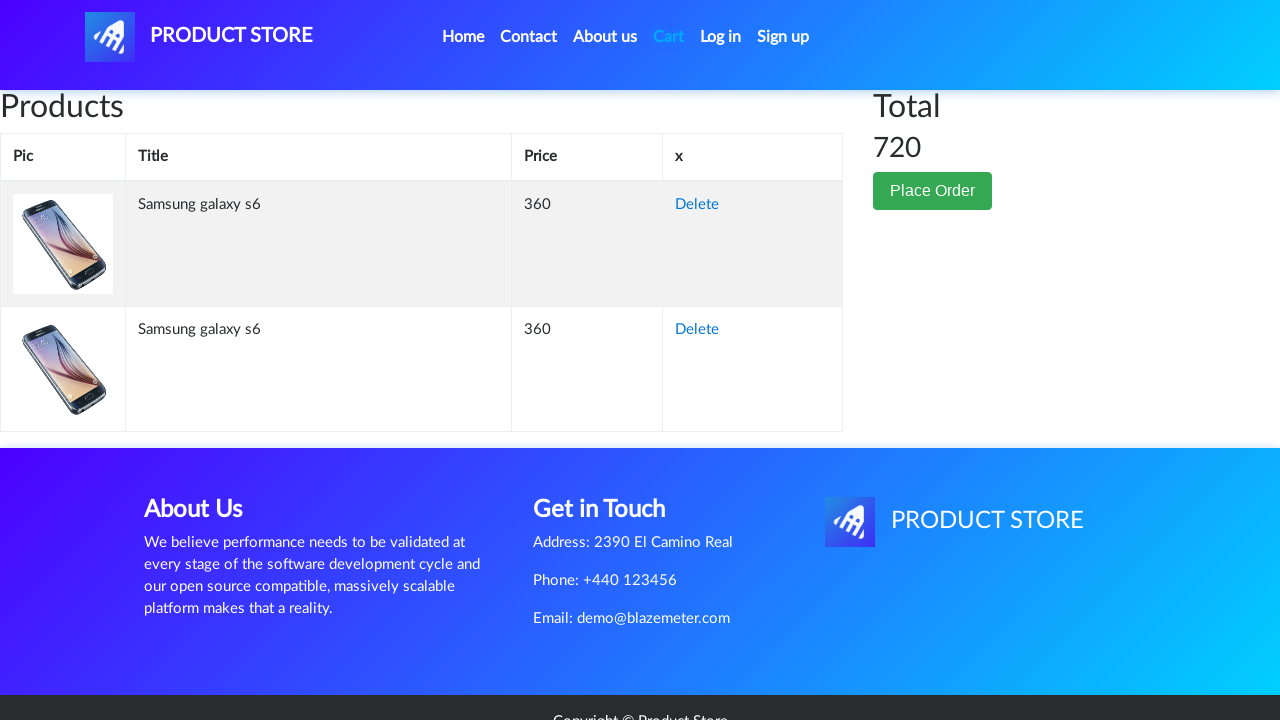

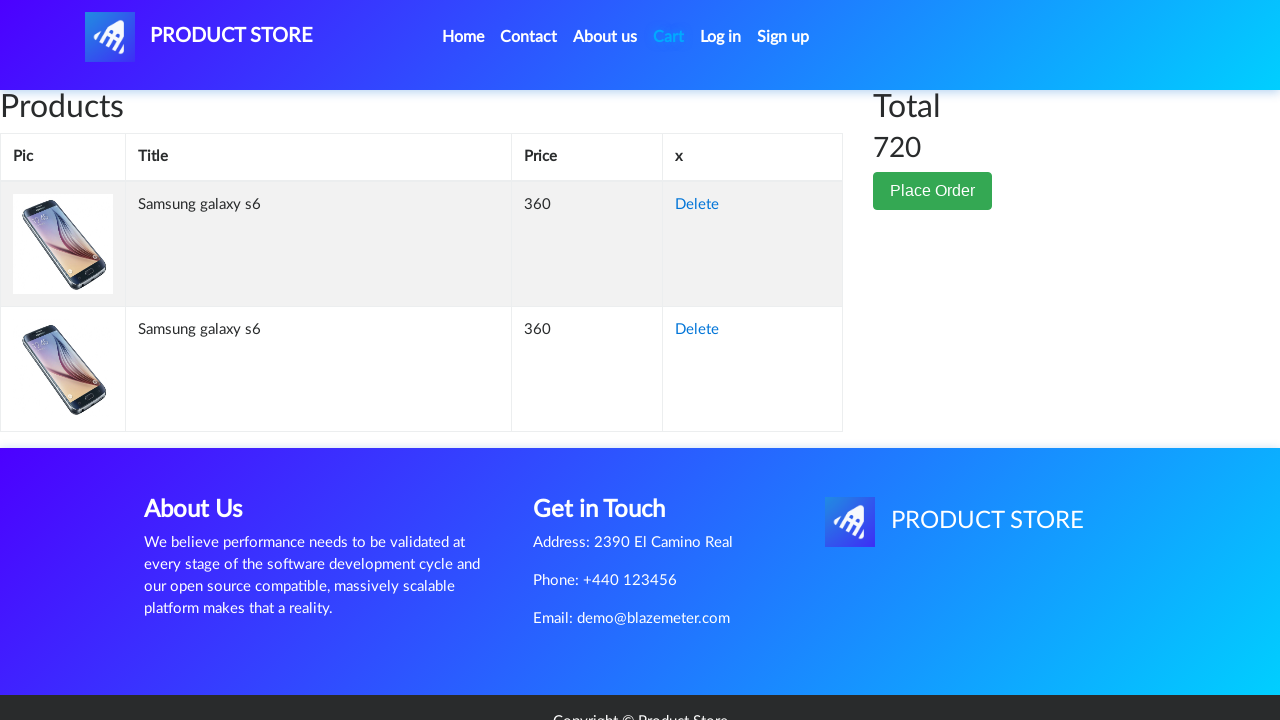